Tests navigation on cowin.gov.in by clicking navigation menu items

Starting URL: https://www.cowin.gov.in/

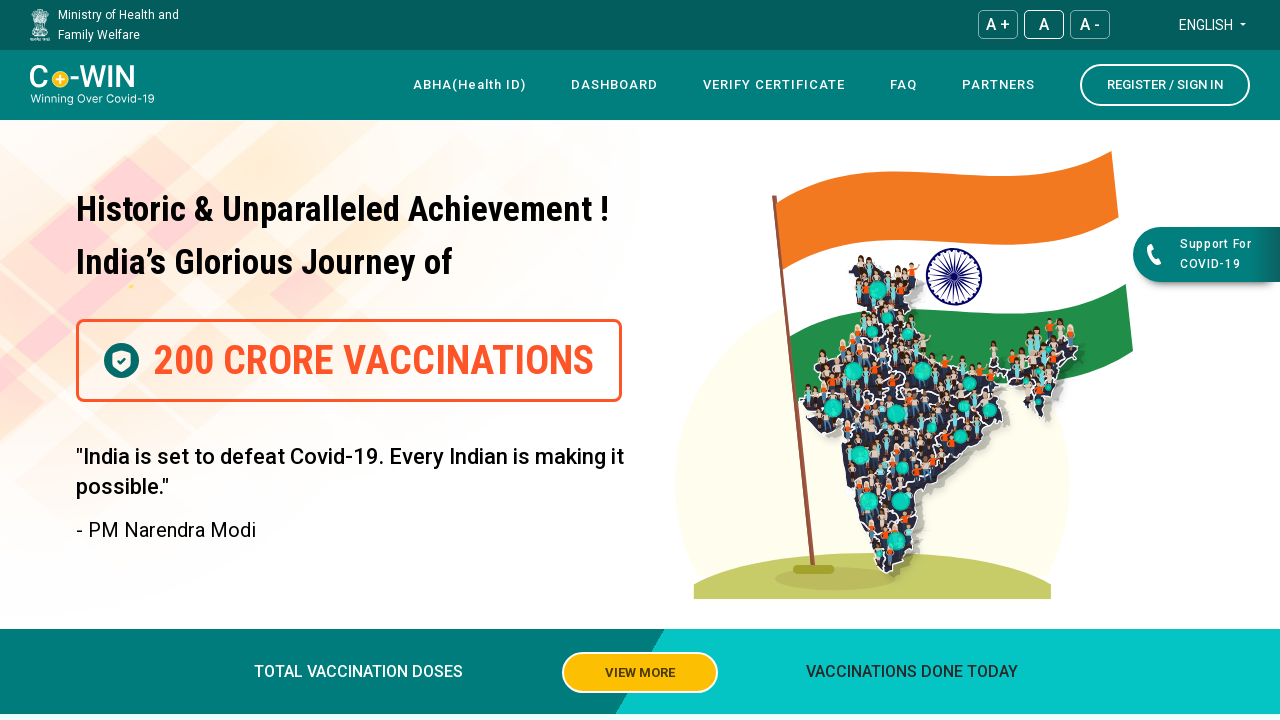

Clicked 4th navigation menu item at (904, 85) on xpath=//*[@id="navbar"]/div[4]/div/div[1]/div/nav/div[3]/div/ul/li[4]/a
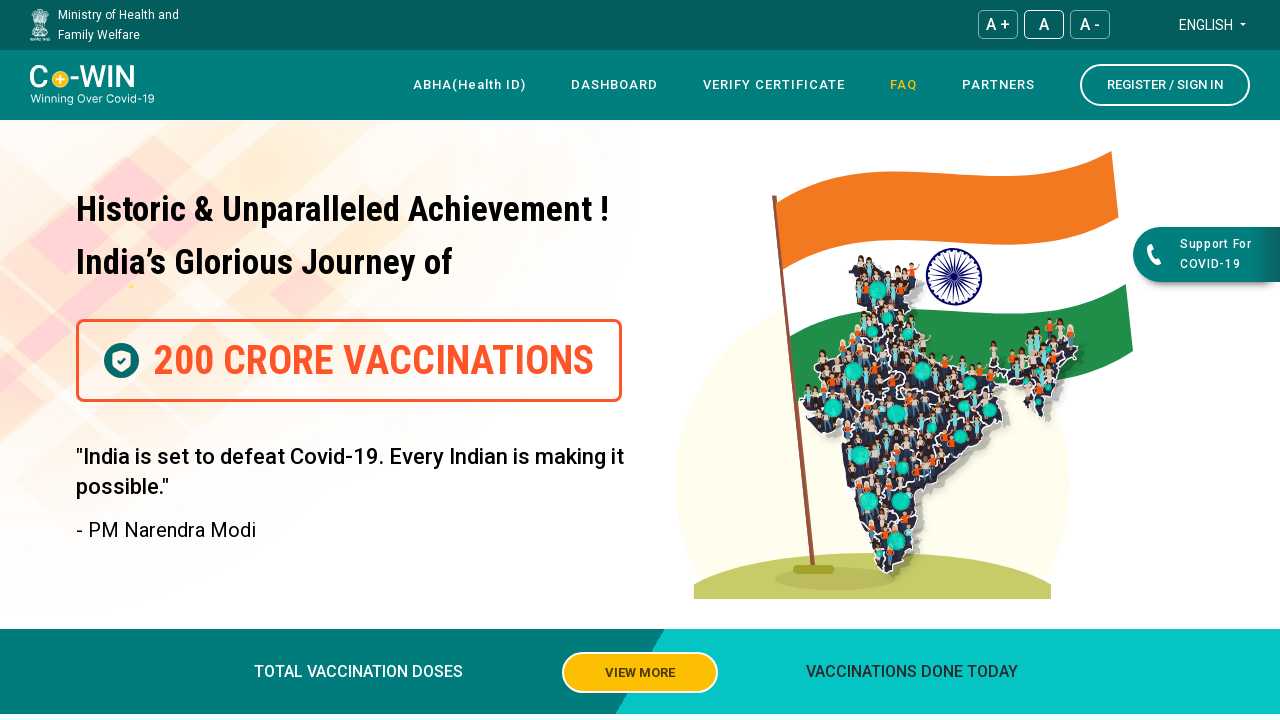

Clicked 5th navigation menu item at (998, 85) on xpath=//*[@id="navbar"]/div[4]/div/div[1]/div/nav/div[3]/div/ul/li[5]/a
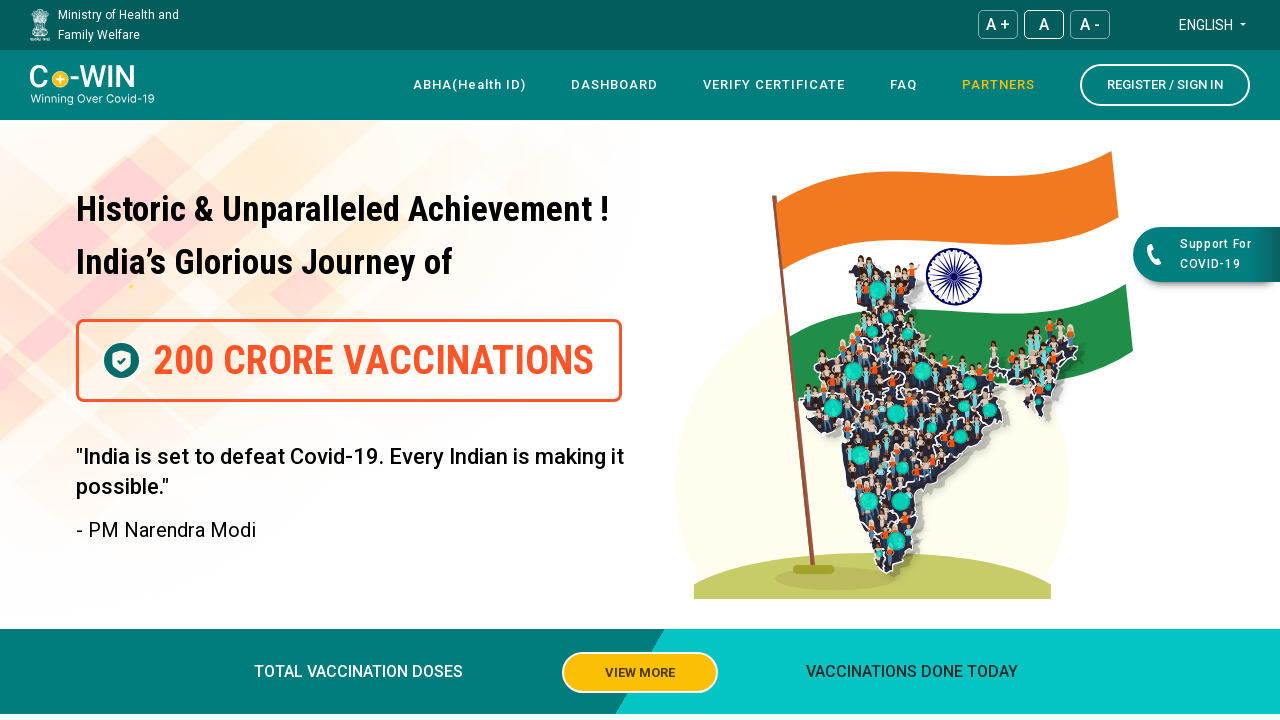

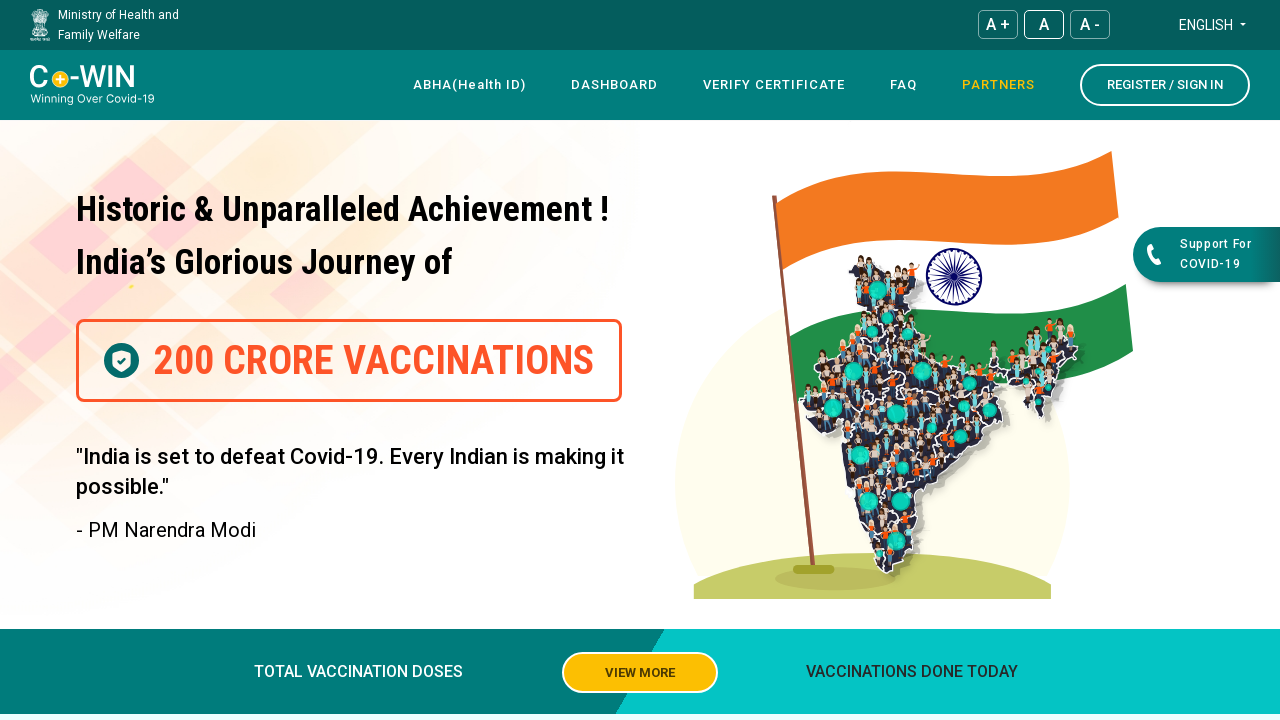